Tests browser forward navigation by clicking a link, going back, then using forward to return to the linked page

Starting URL: https://kristinek.github.io/site/examples/po

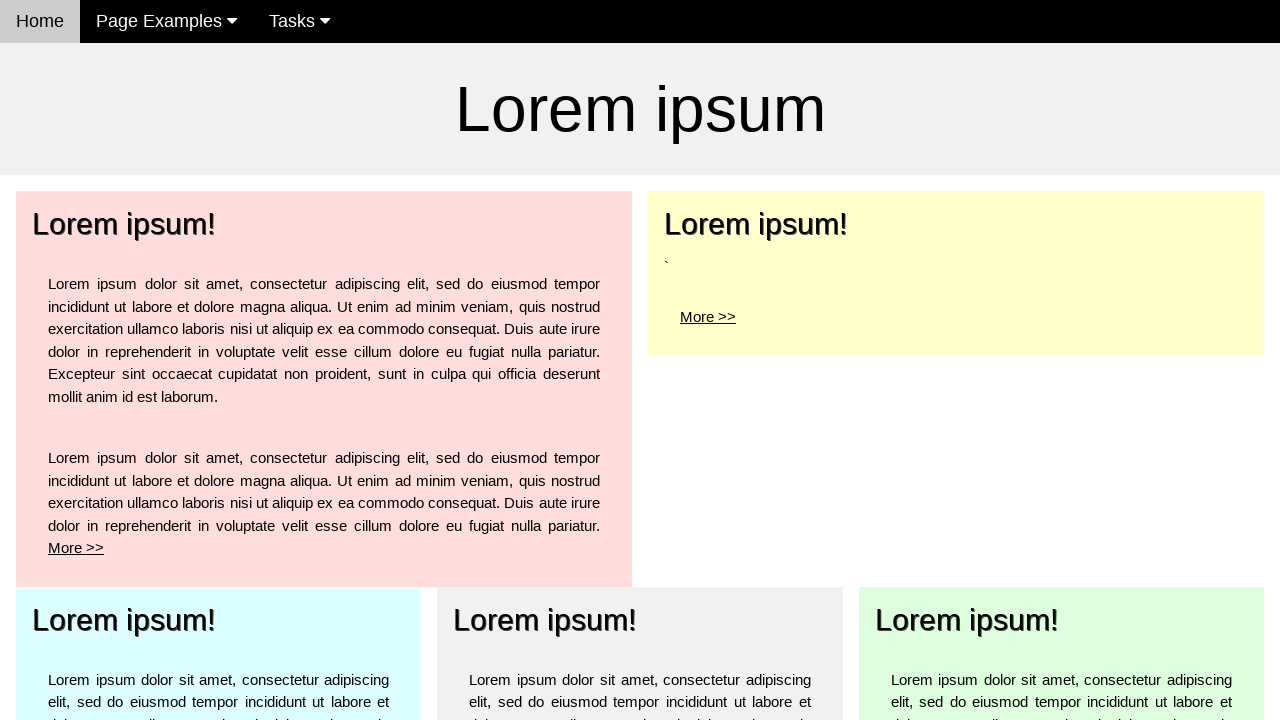

Clicked 'More' link in top left element at (76, 548) on a:has-text('More')
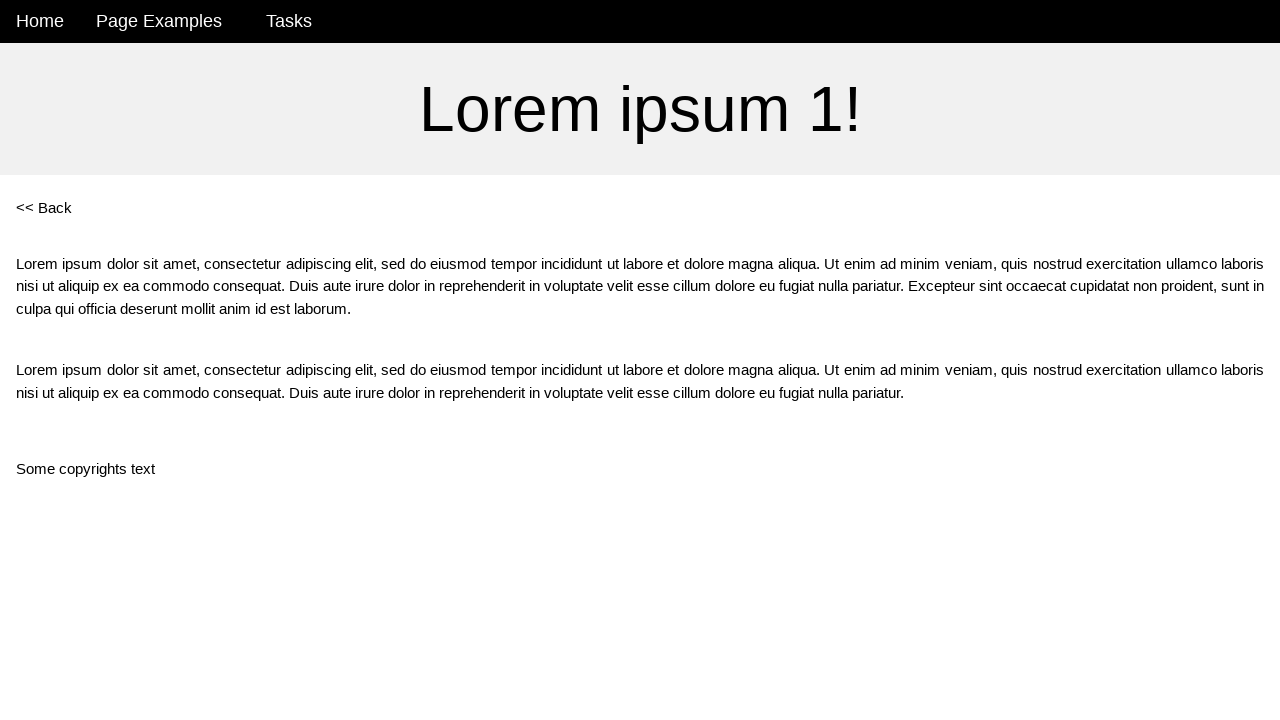

Navigated to po1 page after clicking More link
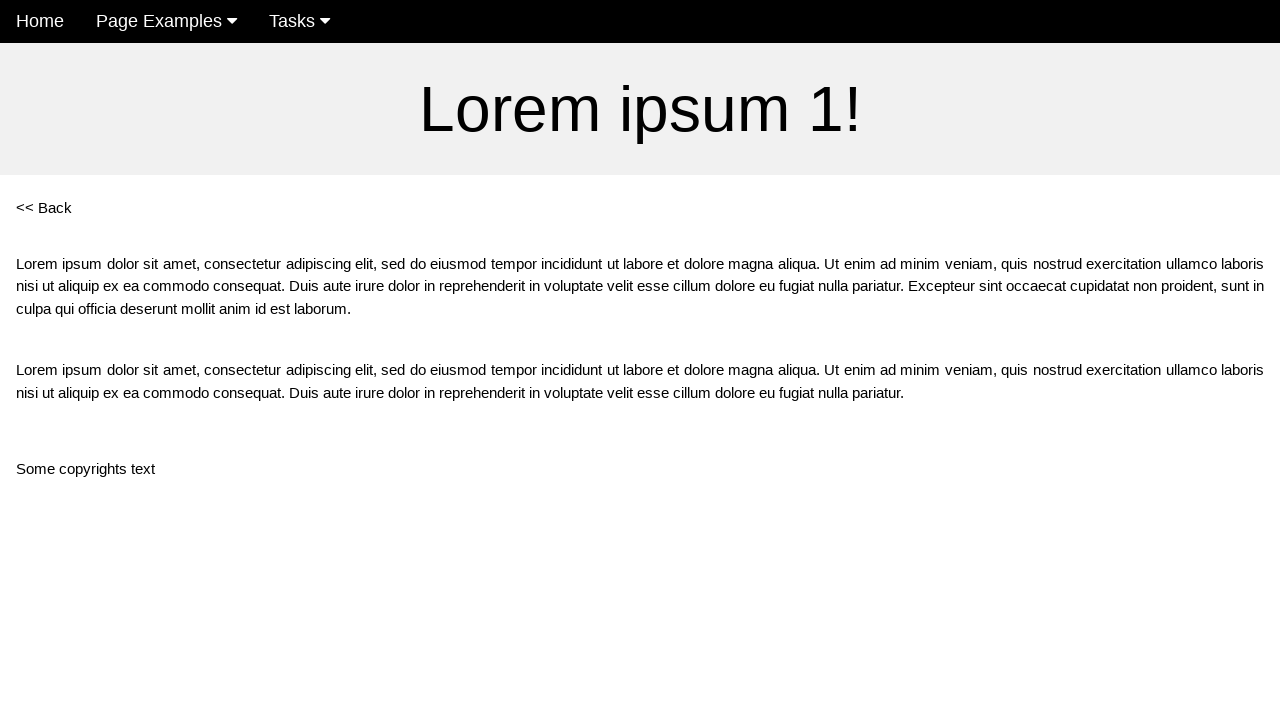

Clicked browser back button
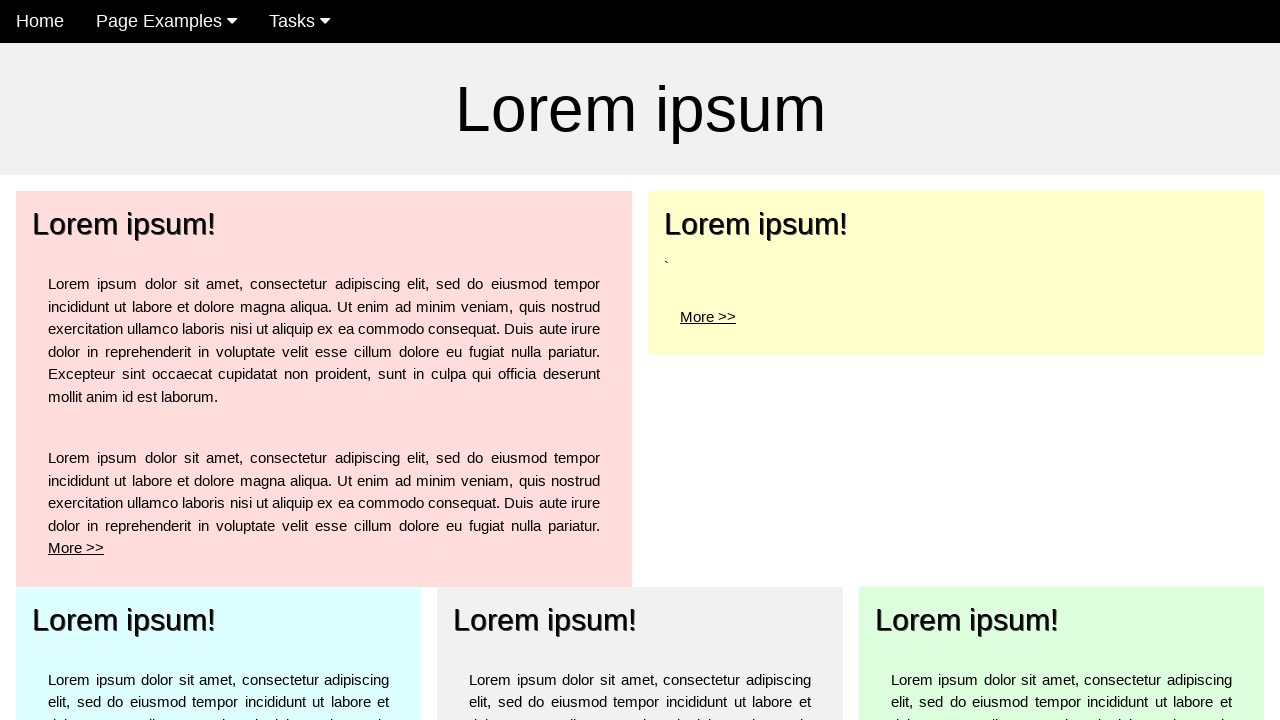

Returned to po page after back navigation
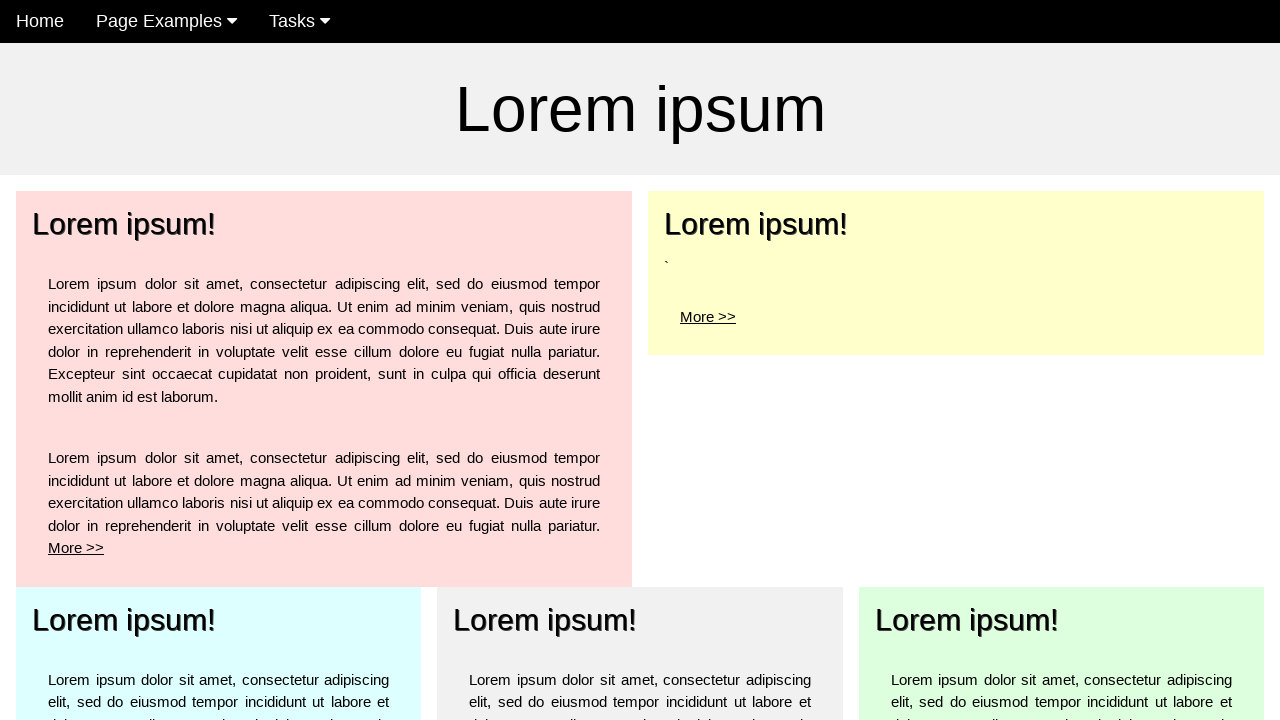

Clicked browser forward button
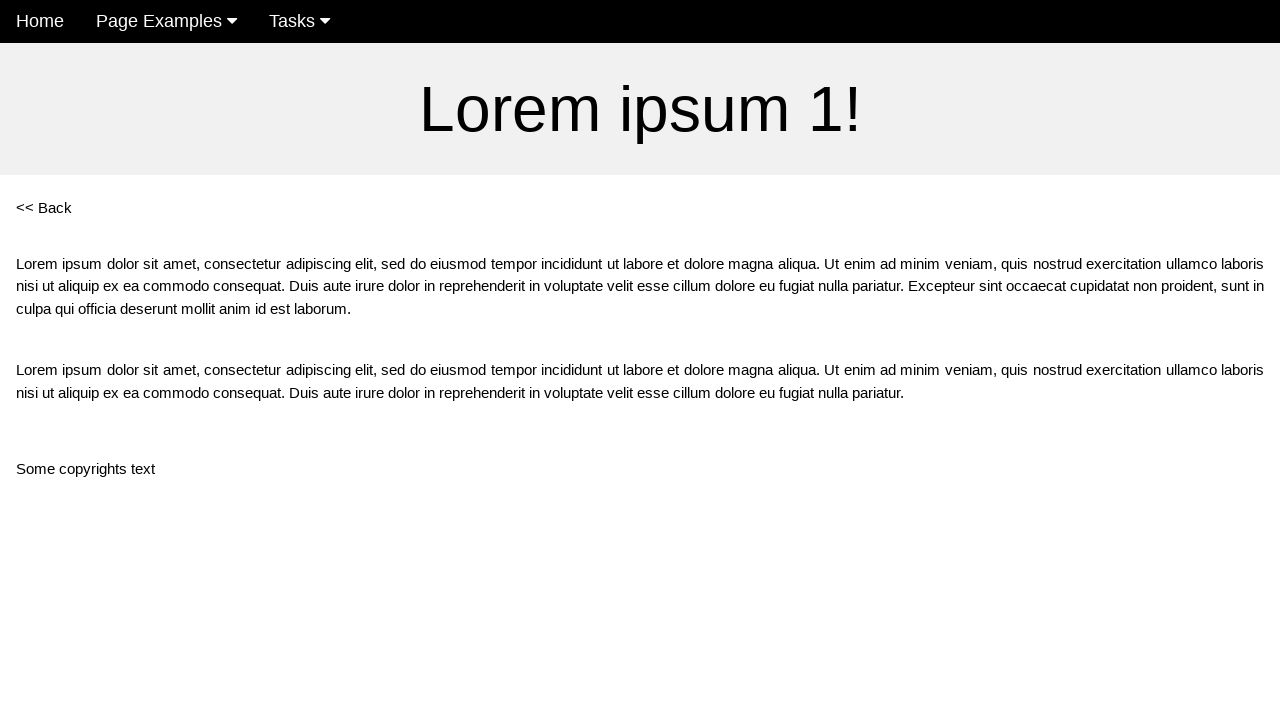

Verified forward navigation returned to po1 page
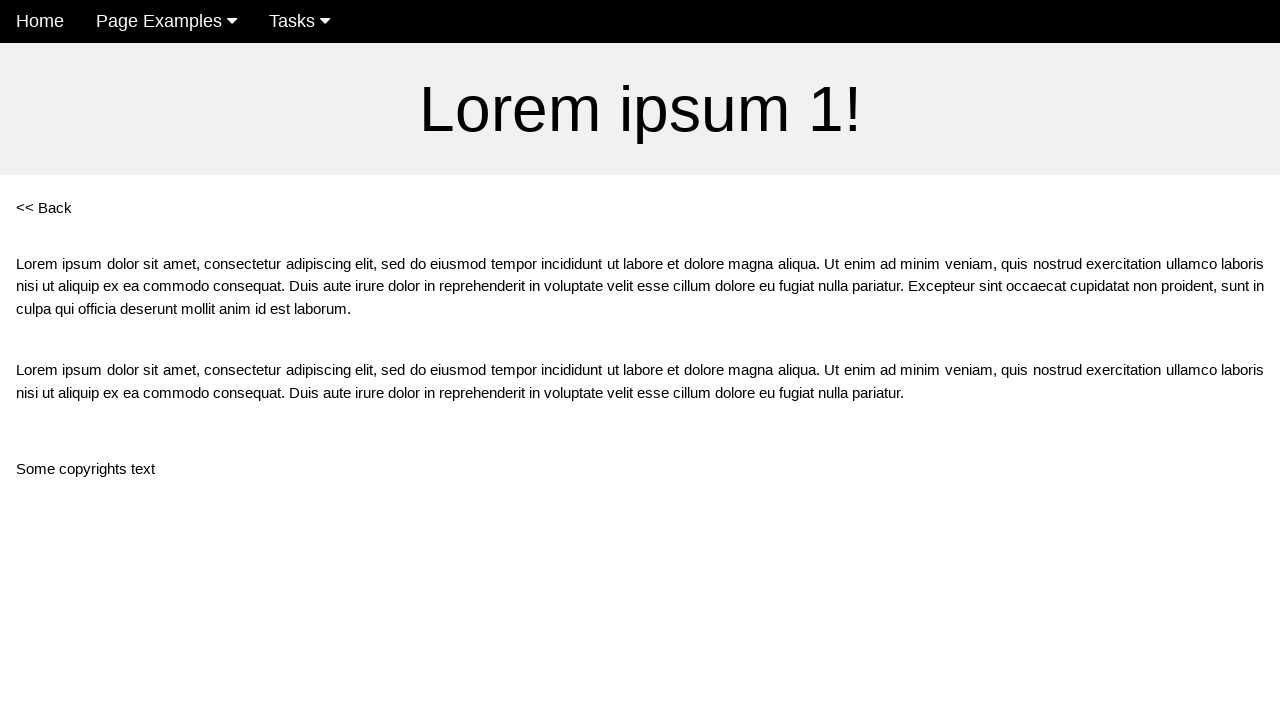

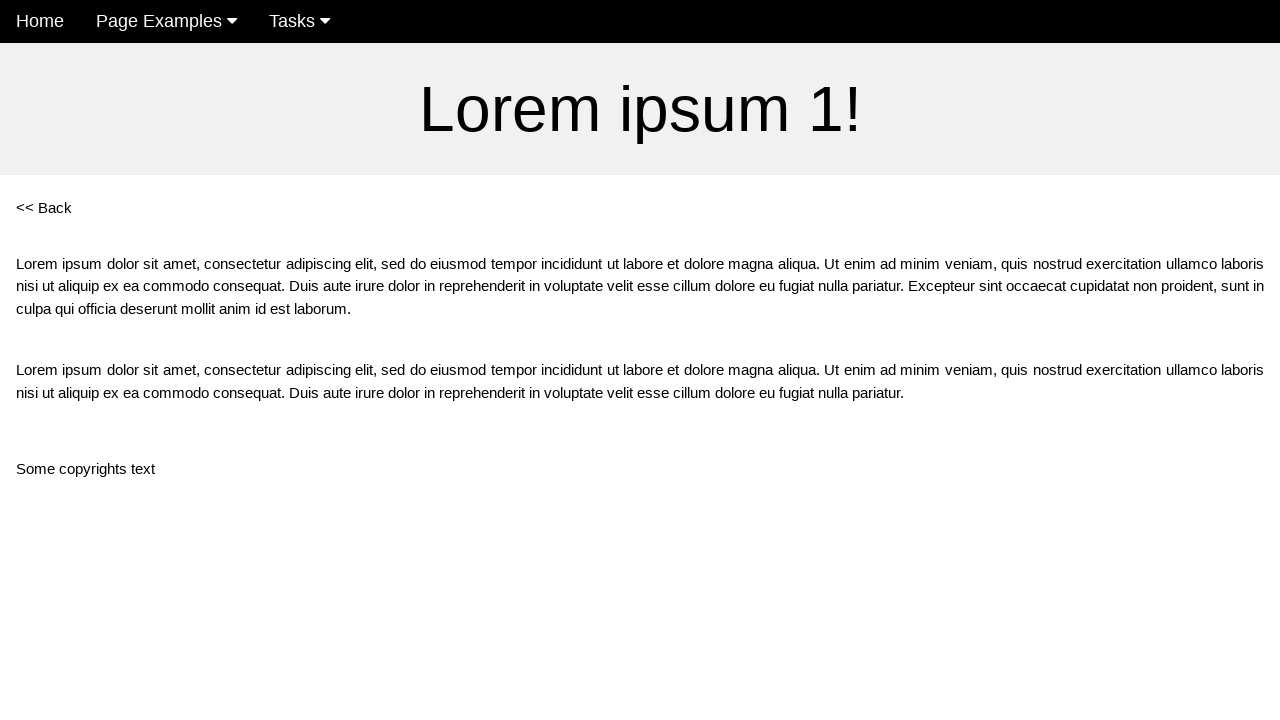